Navigates to a course automation page and locates a button element by its ID

Starting URL: https://cursoautomacao.netlify.app/

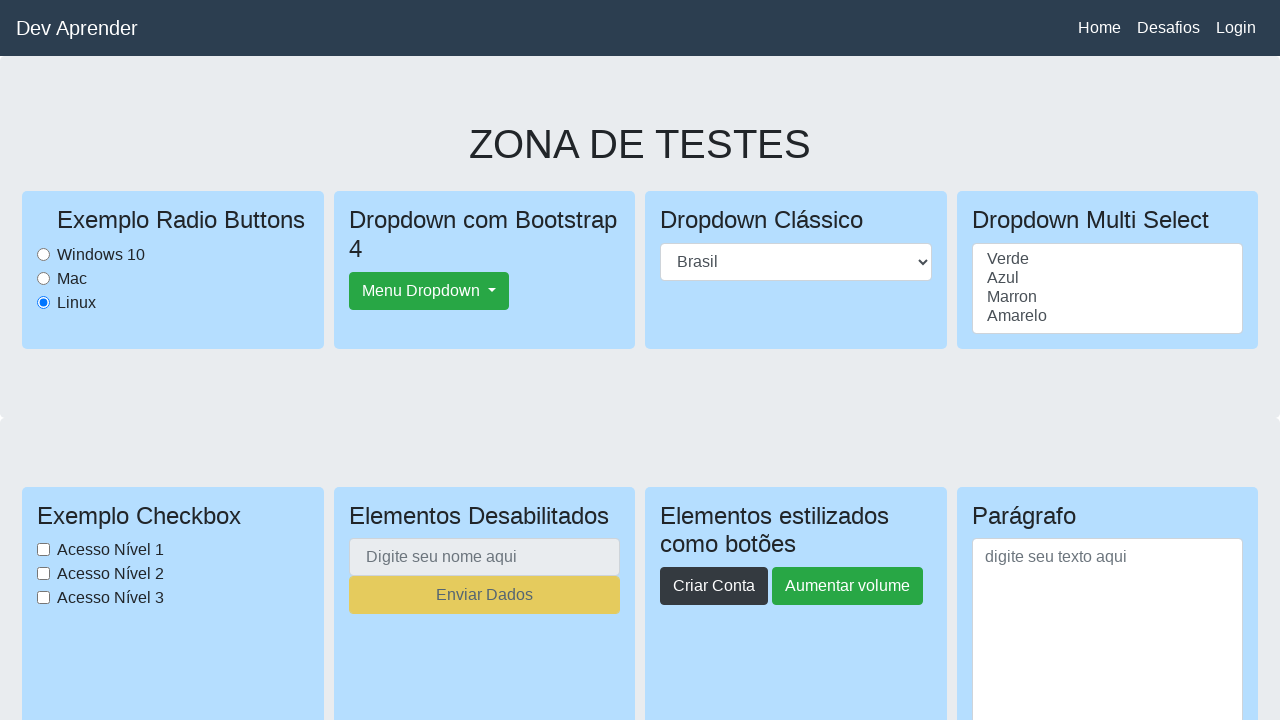

Waited for alert button element with ID 'buttonalerta' to be present on course automation page
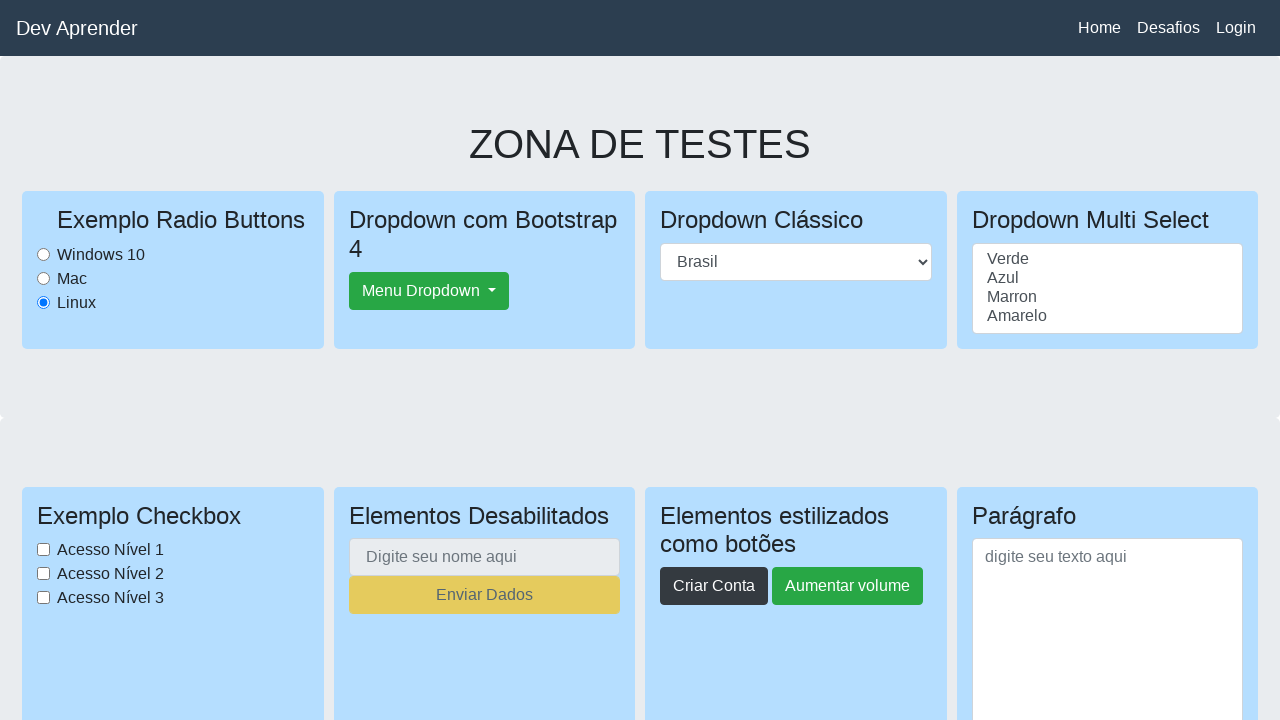

Clicked the alert button identified by ID 'buttonalerta' at (1006, 360) on #buttonalerta
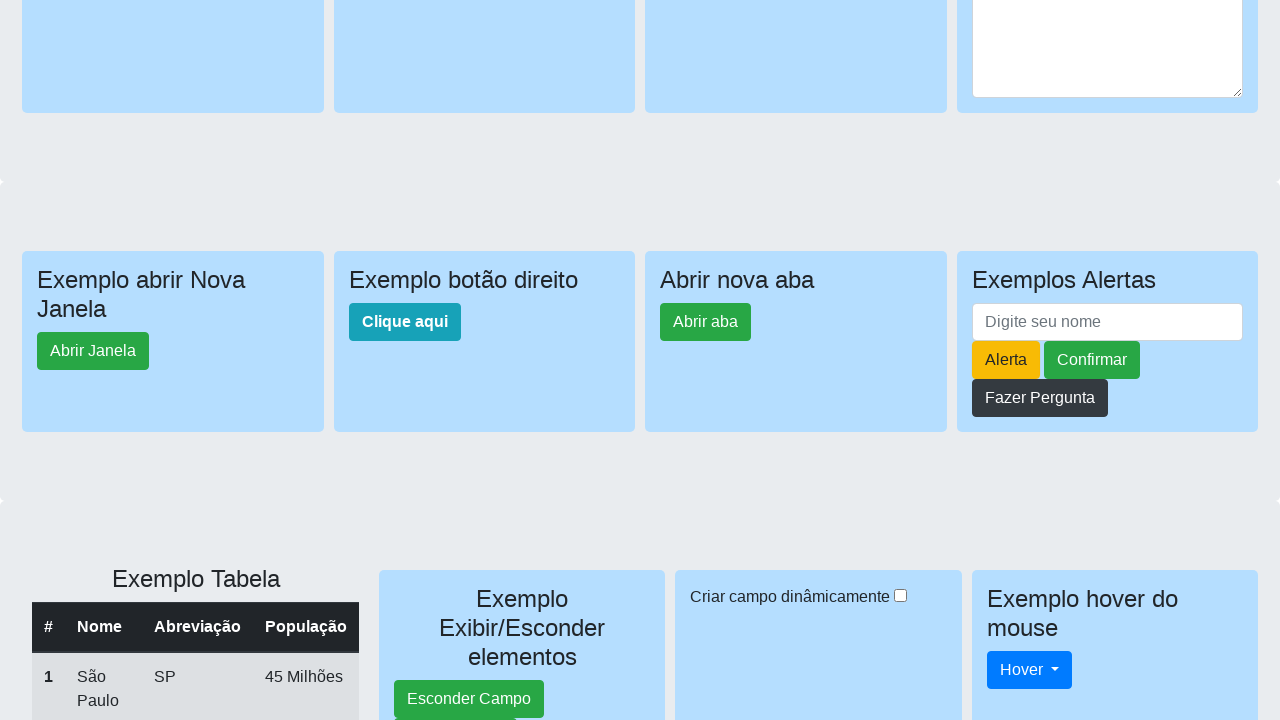

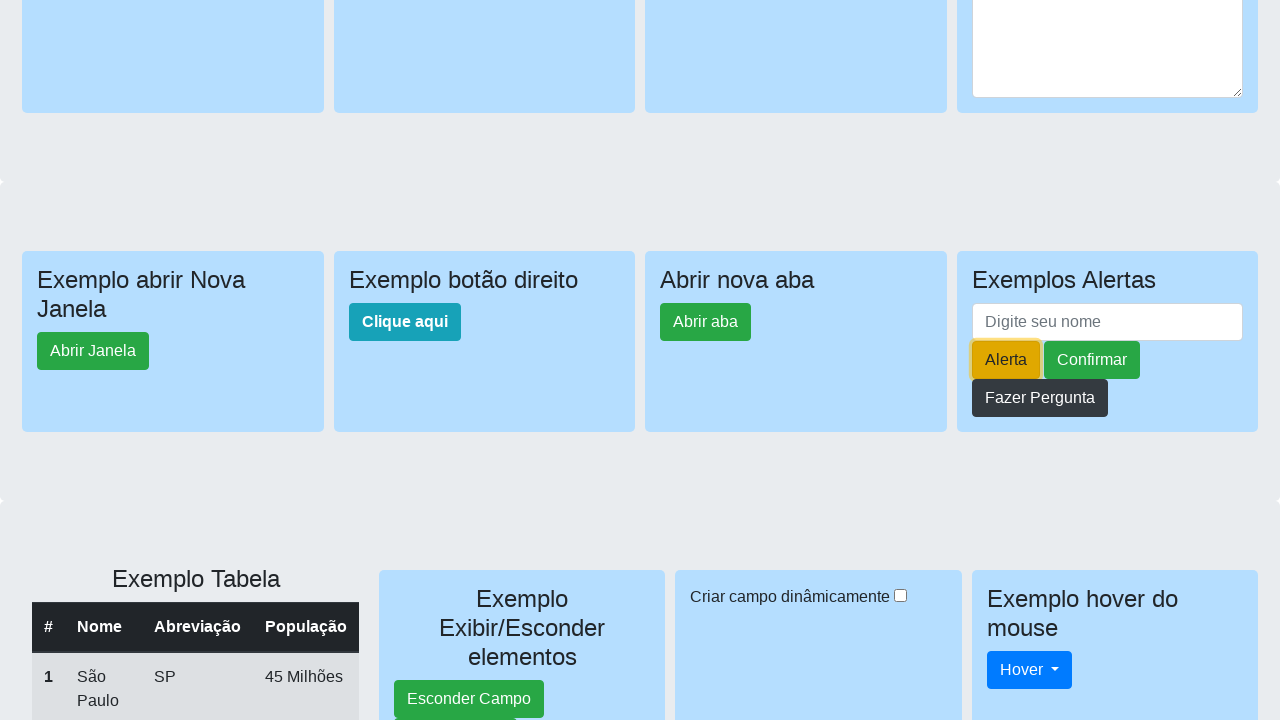